Tests the GreenCart landing page search functionality by searching for a product using a shortname and verifying the product name is displayed

Starting URL: https://rahulshettyacademy.com/seleniumPractise/#/

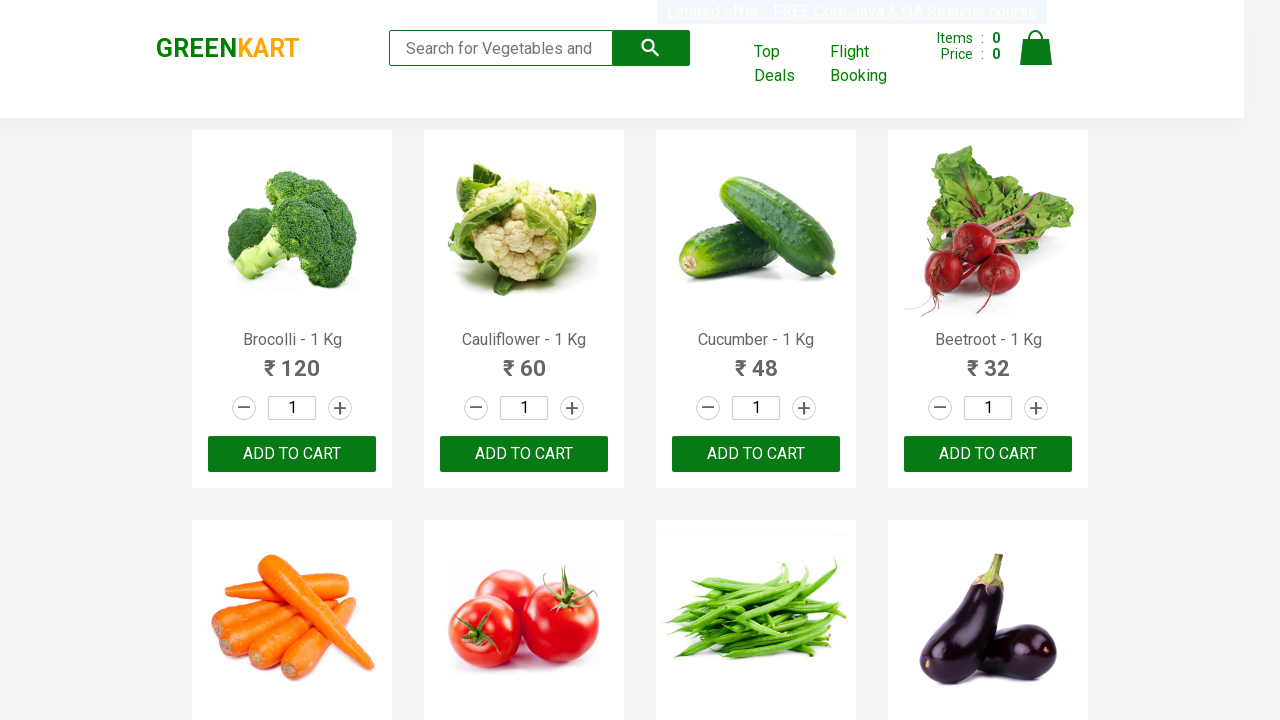

Filled search field with 'Tom' to search for product on input[type='search']
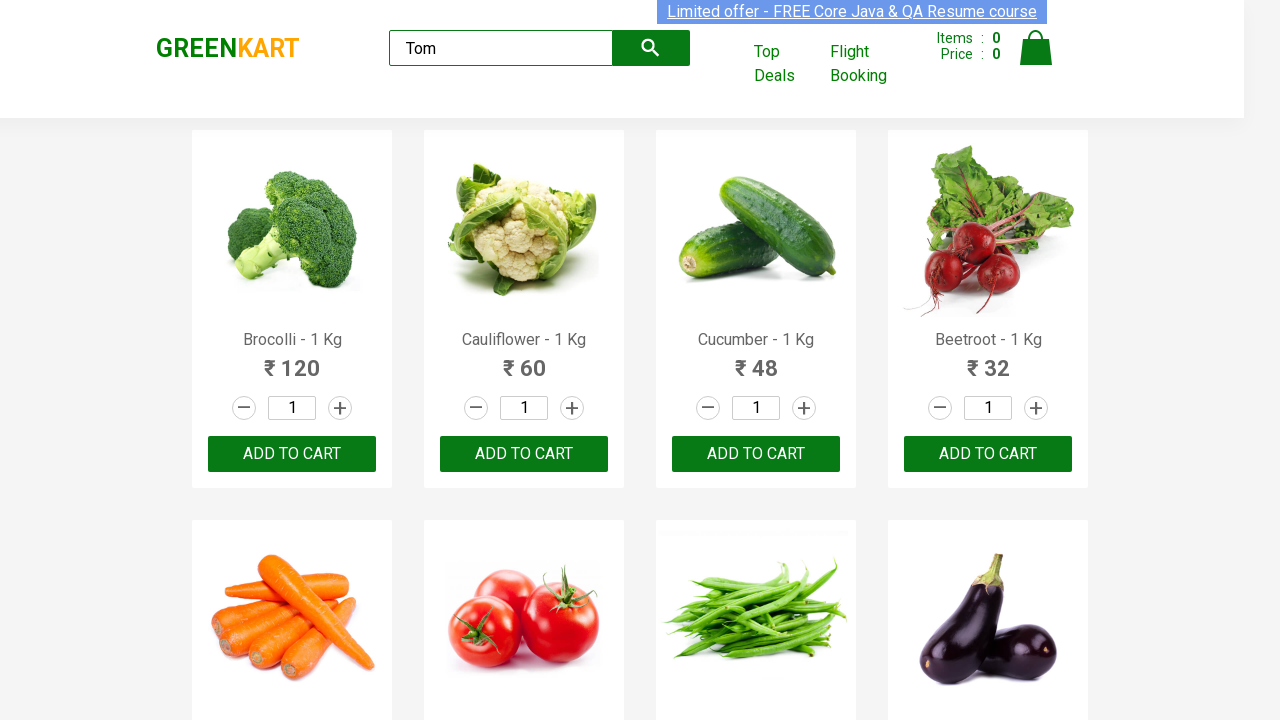

Waited 2 seconds for search results to load
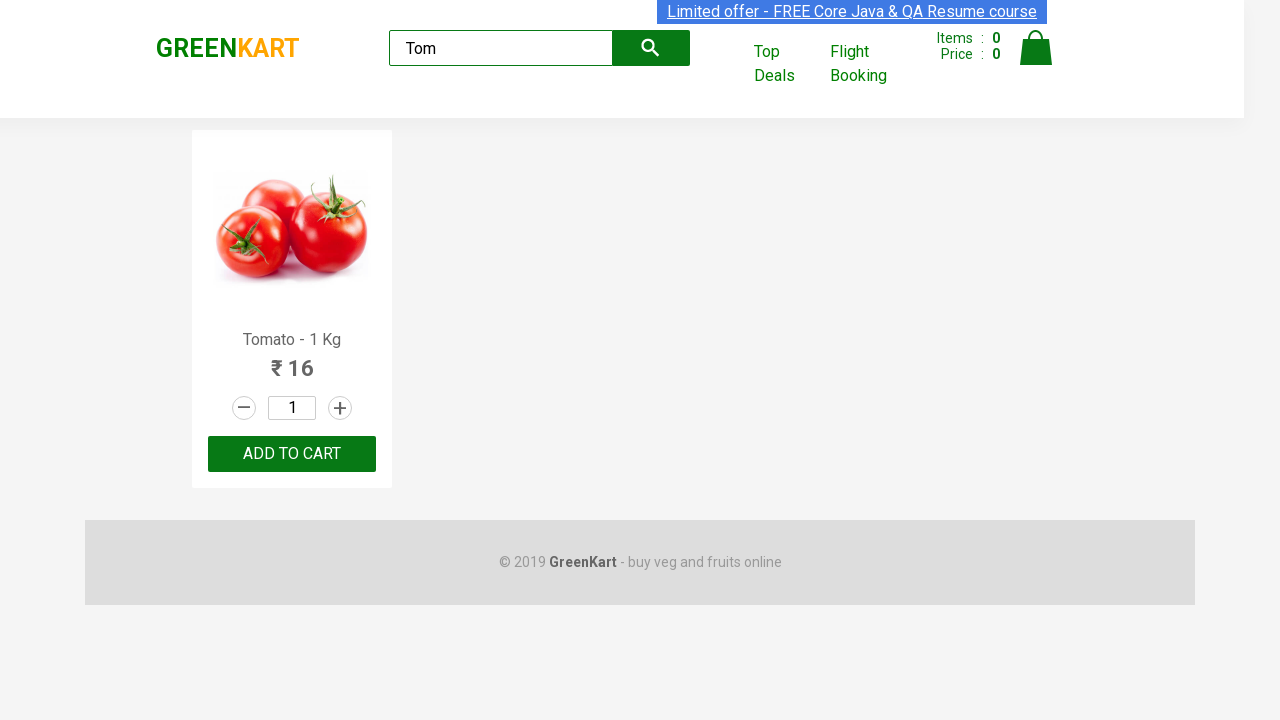

Product name selector appeared on page
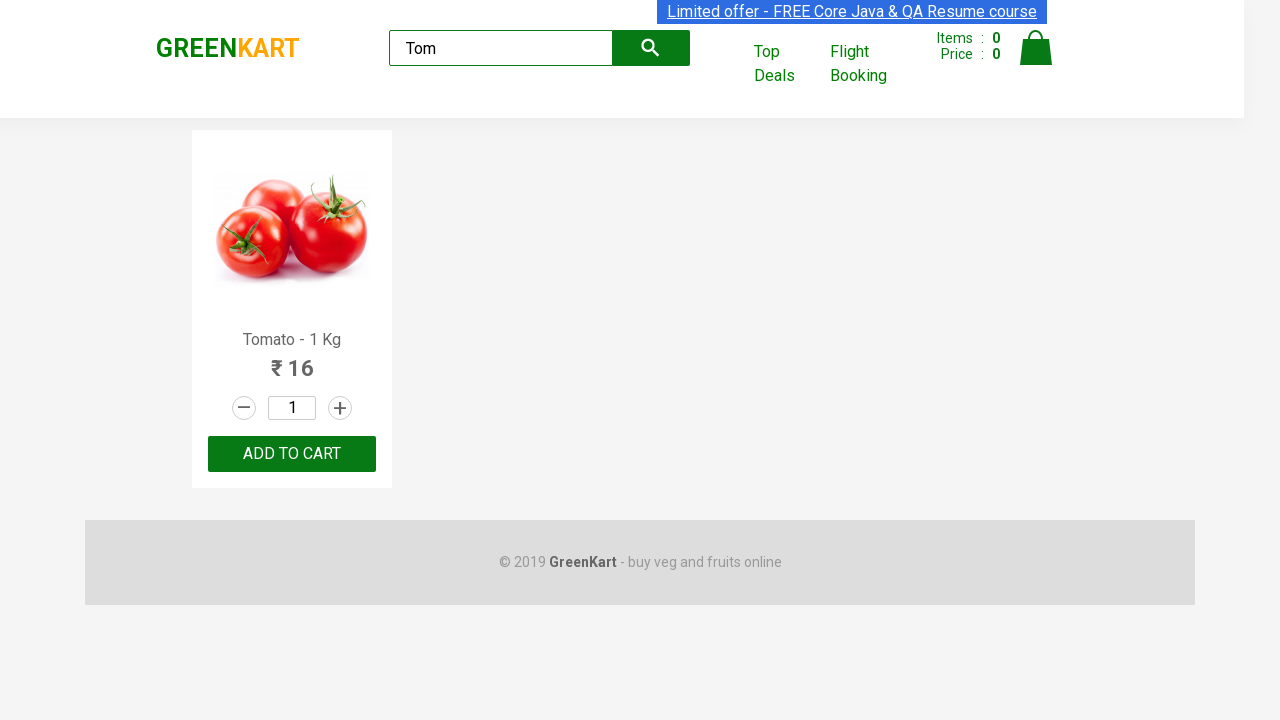

Located the first product name element
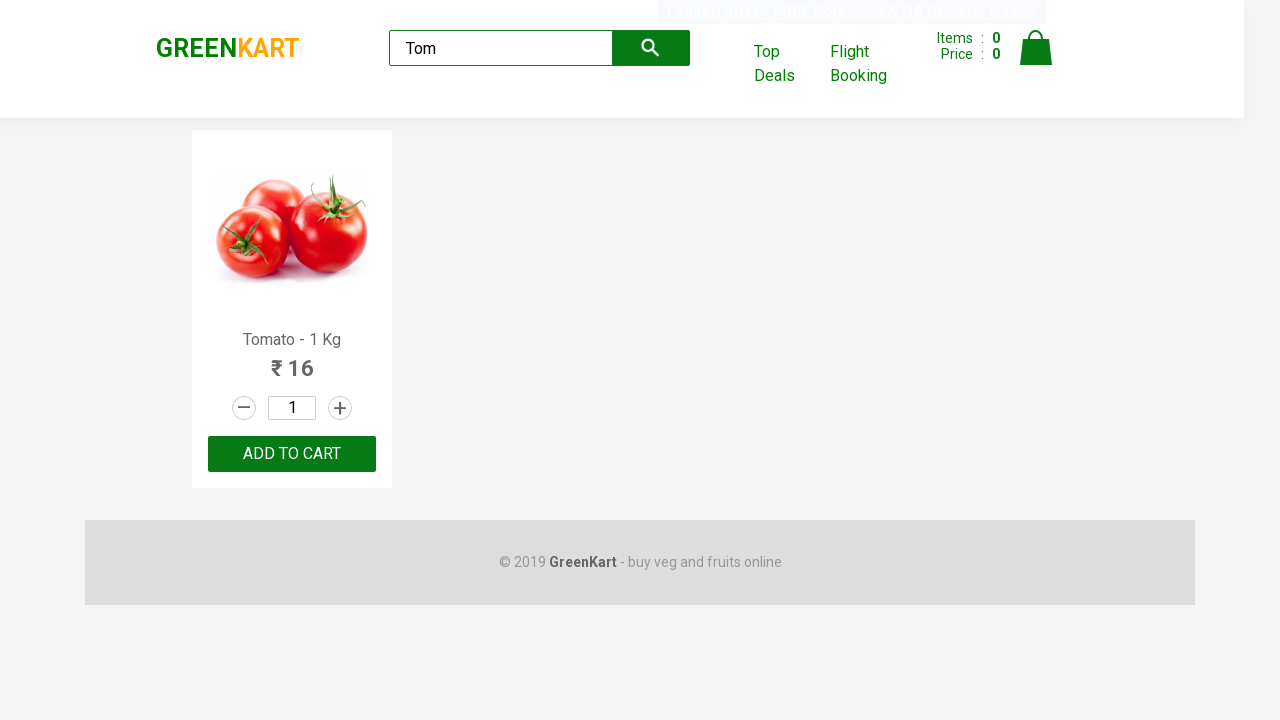

Product name element is visible, confirming search result displayed
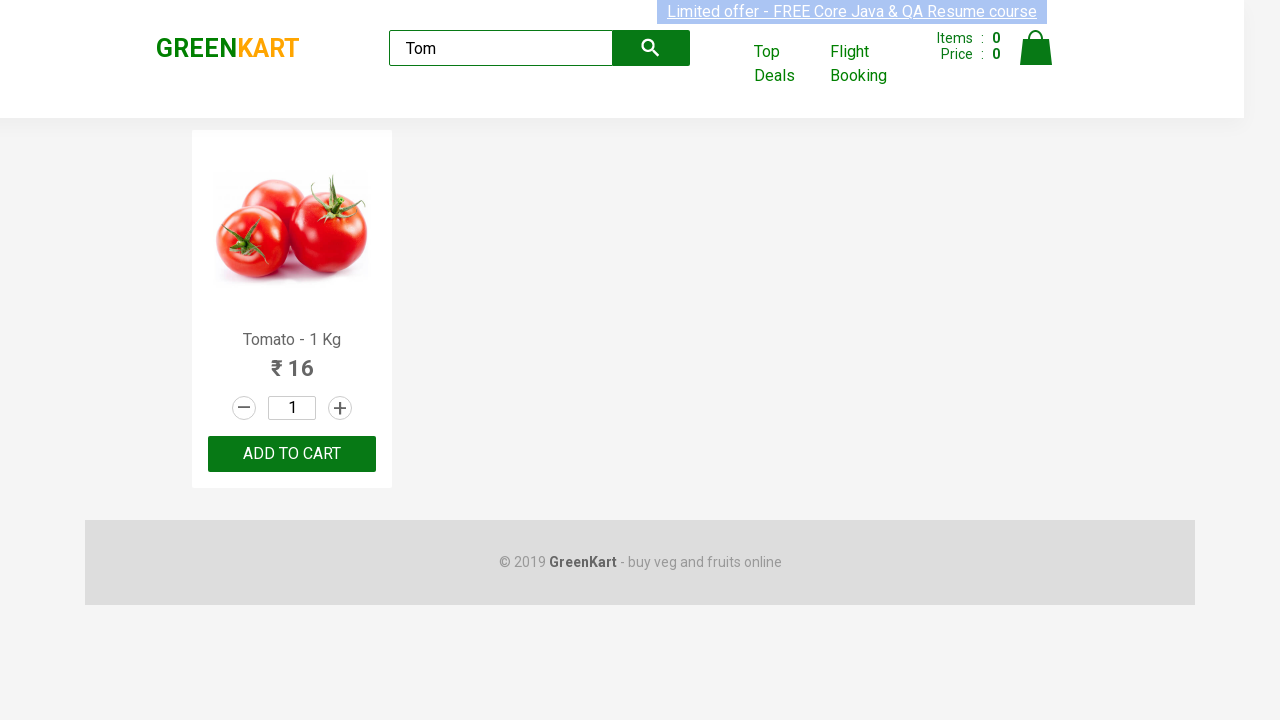

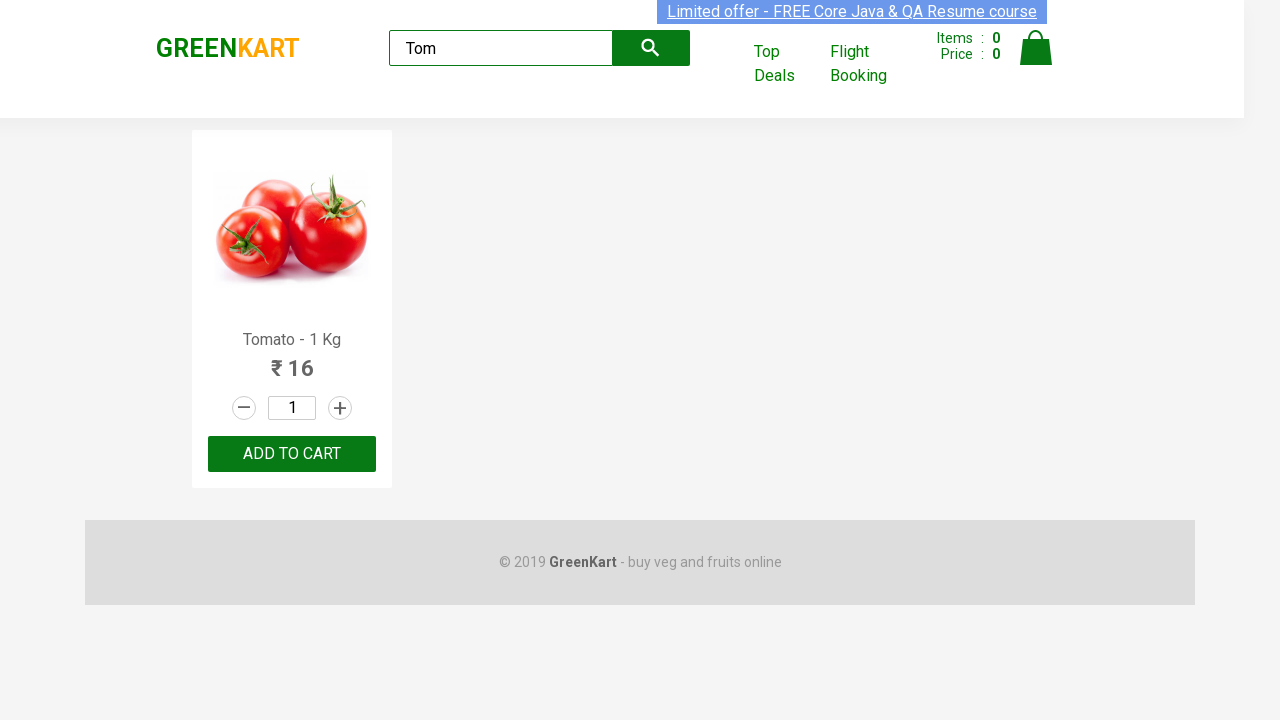